Tests that special characters (!!!!!!!!!) are rejected by the form validation

Starting URL: https://b2c.pampadu.ru/index.html#49a973bd-2d7c-4b9b-9c28-d986d7757983

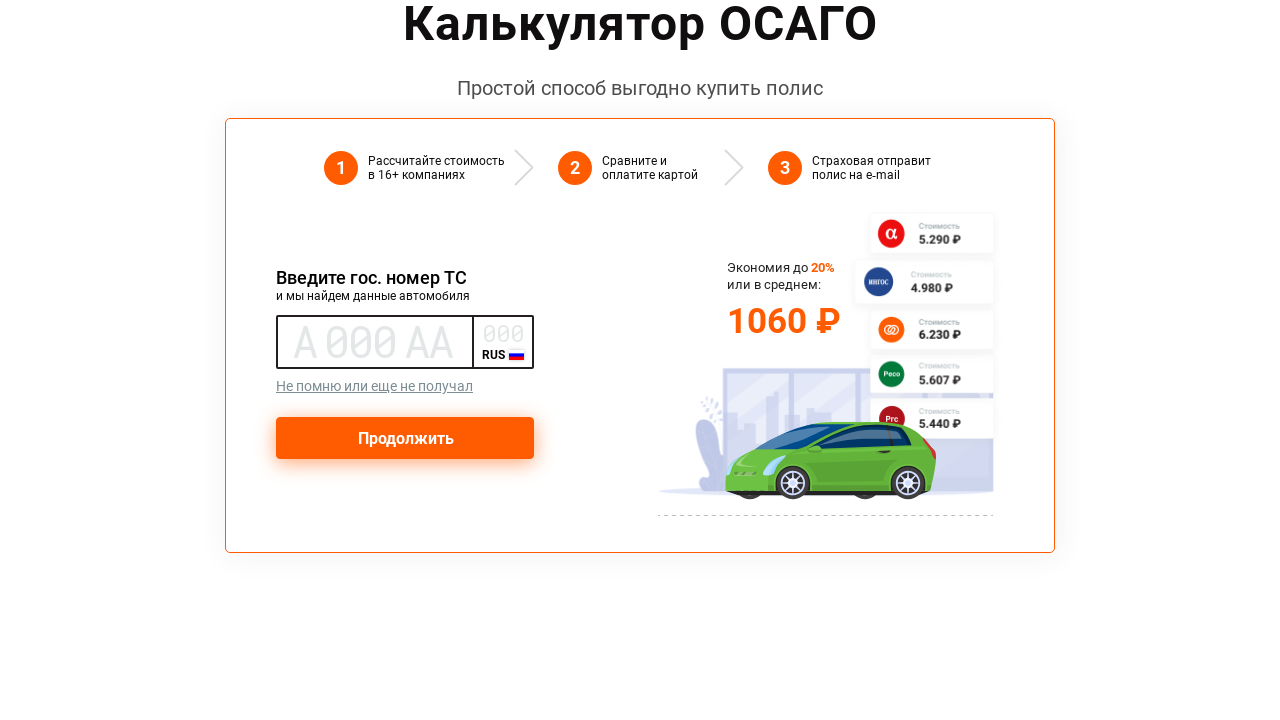

Waited for form input field to be present
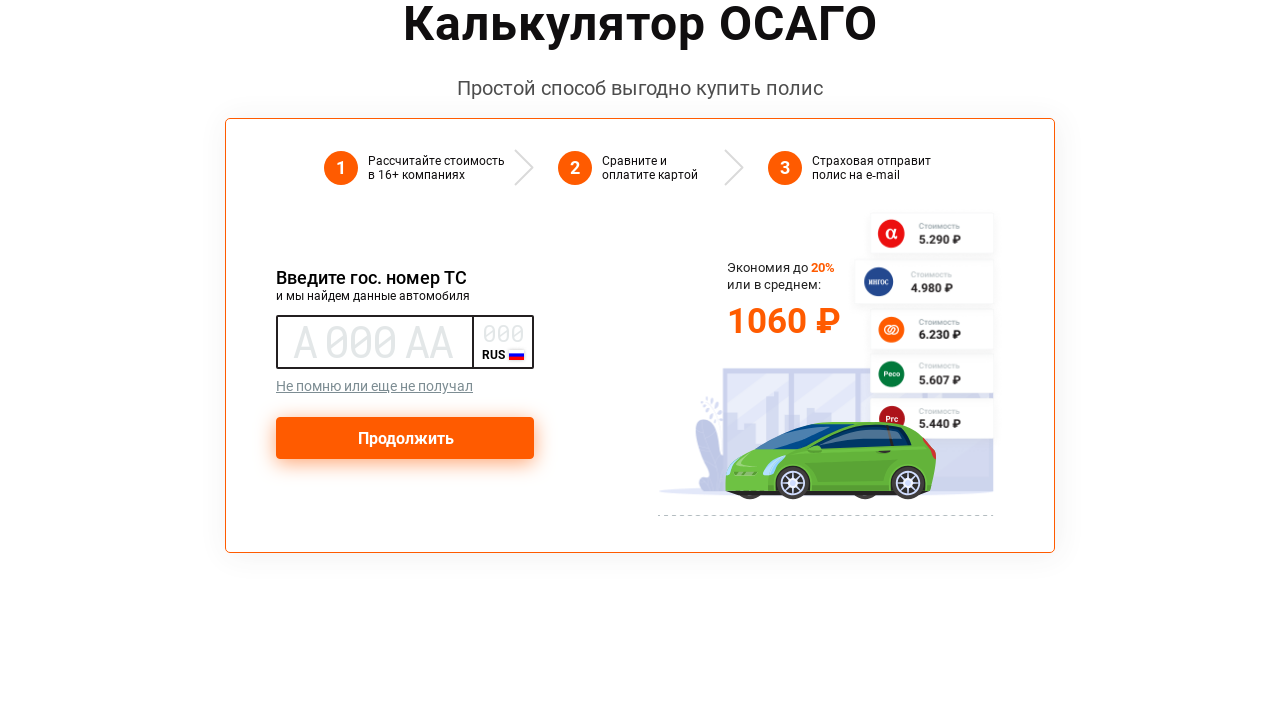

Filled input field with special characters (!!!!!!!!!) on //*[@id="app"]/div/div/div[2]/div/div[3]/div/div[1]/div/div/div[1]/input
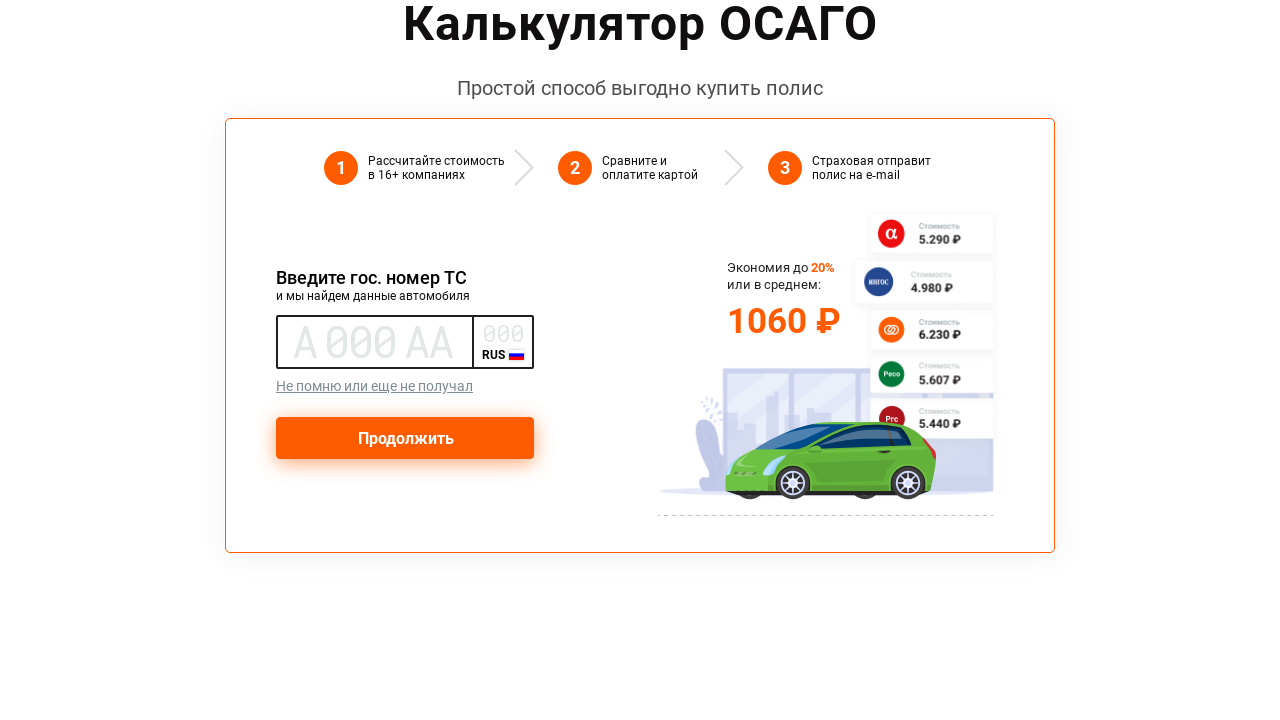

Clicked form submit button at (405, 438) on xpath=//*[@id="app"]/div/div/div[2]/div/div[3]/div/div[1]/div/button/span
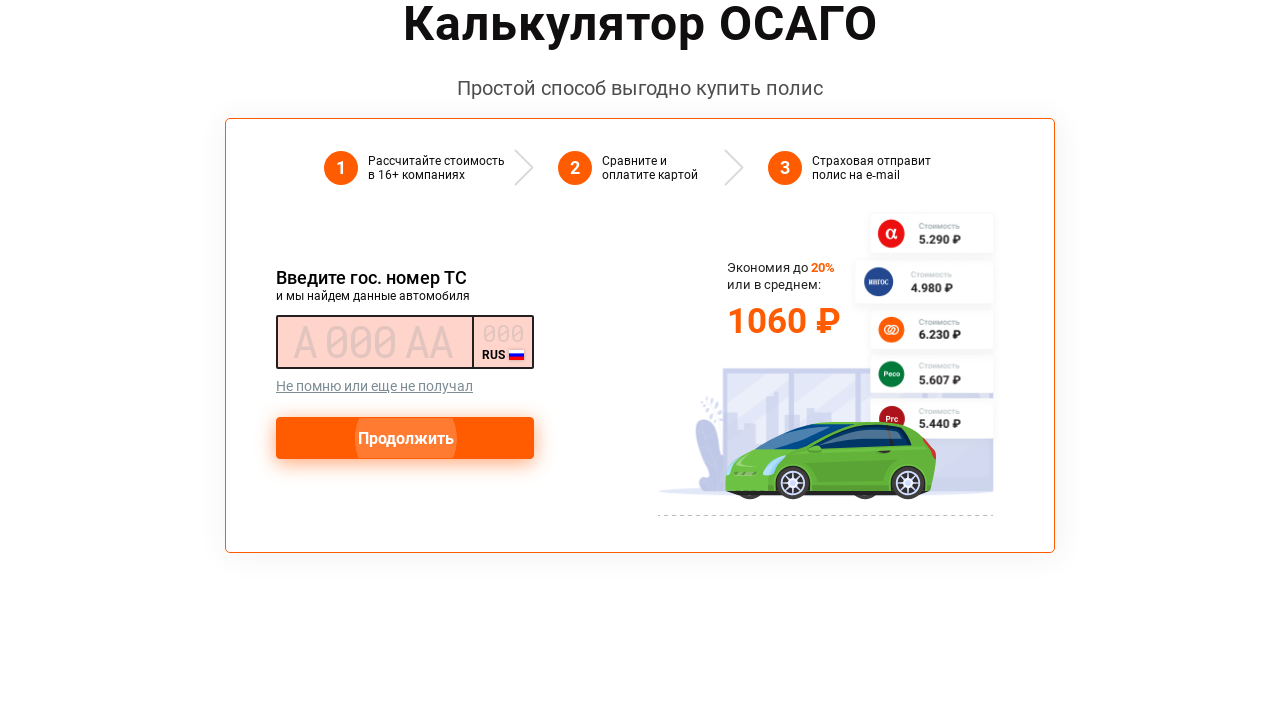

Waited 1 second for validation error to appear
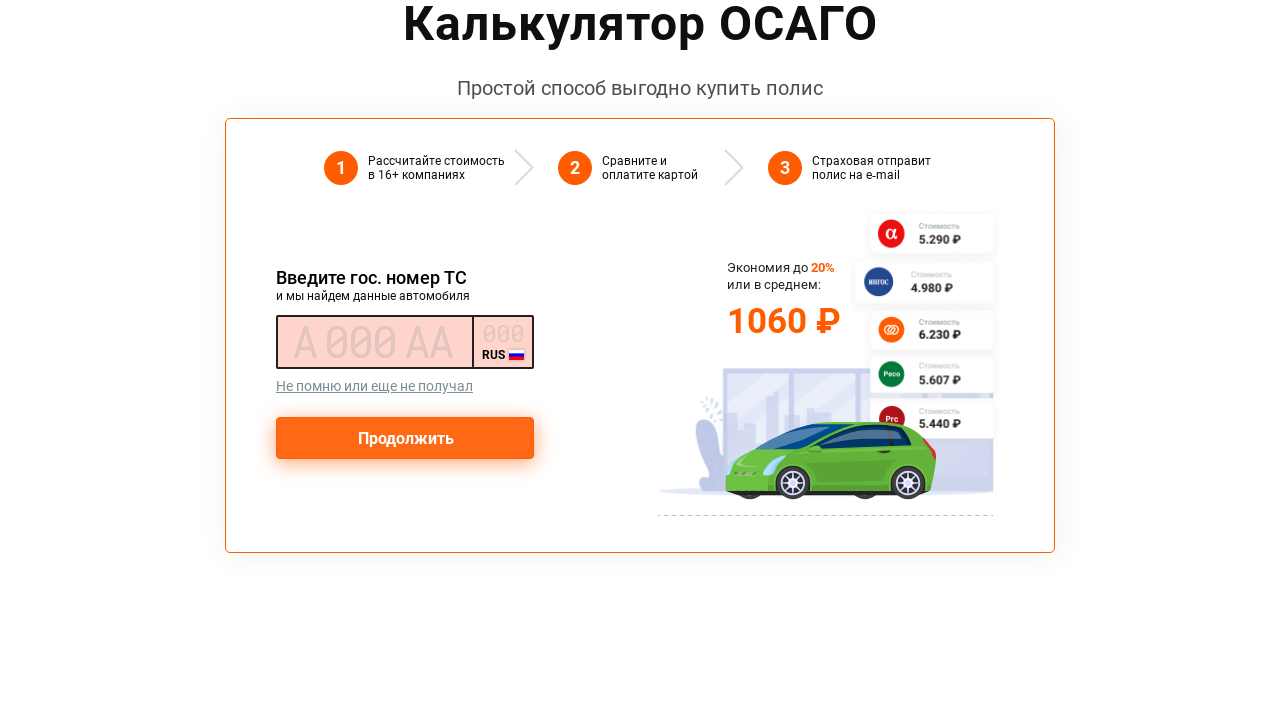

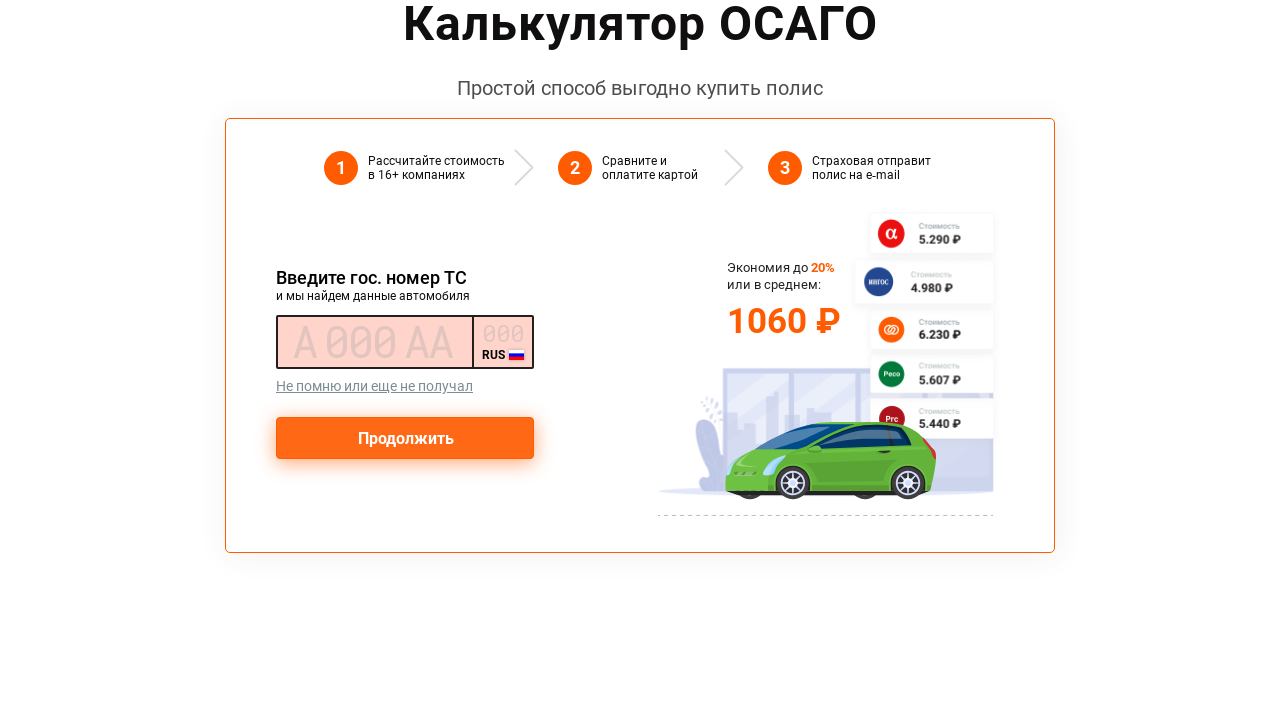